Tests checkbox functionality by clicking on a checkbox and verifying its selected state

Starting URL: https://igorsmasc.github.io/praticando_selects_radio_checkbox/

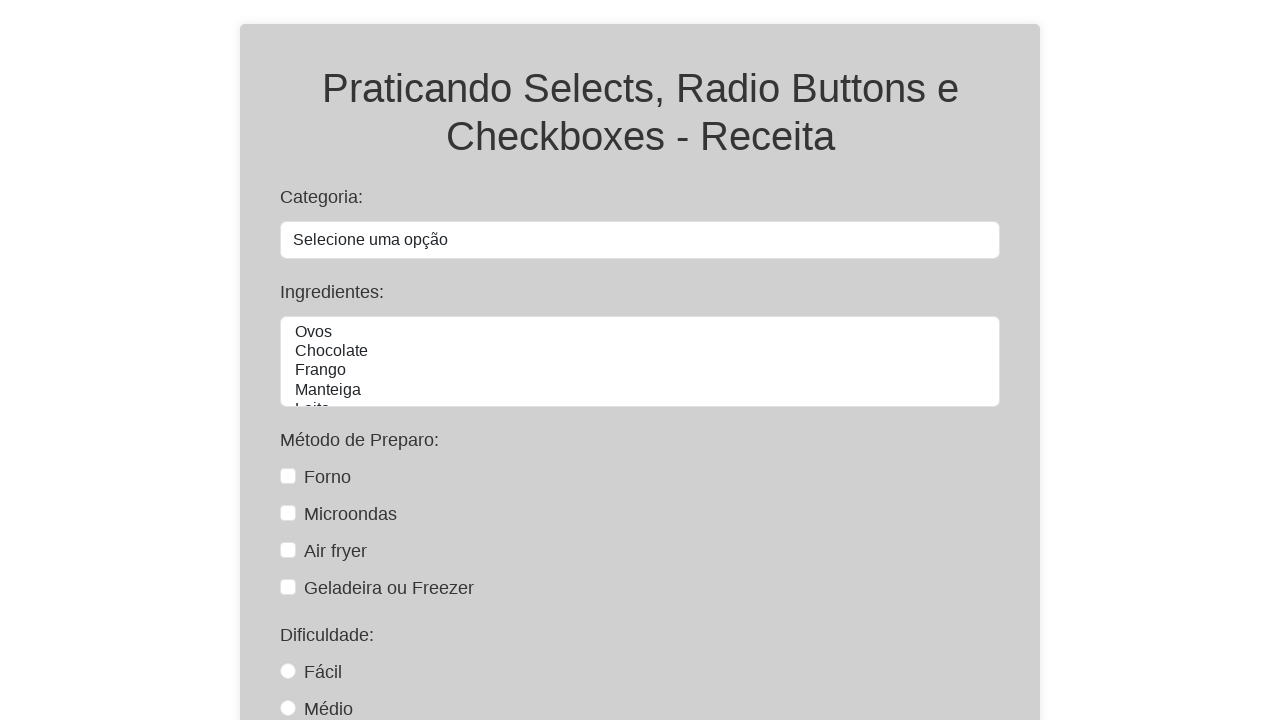

Navigated to checkbox test page
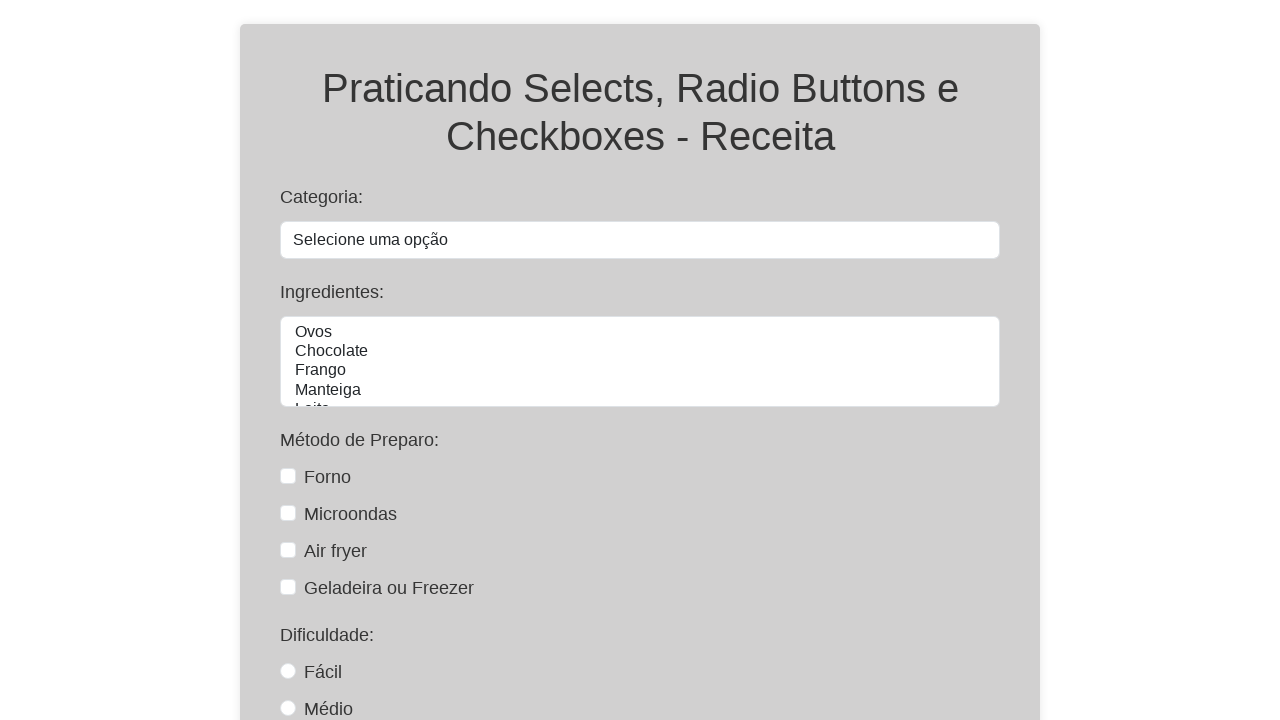

Clicked on microondas checkbox at (288, 513) on #microondas
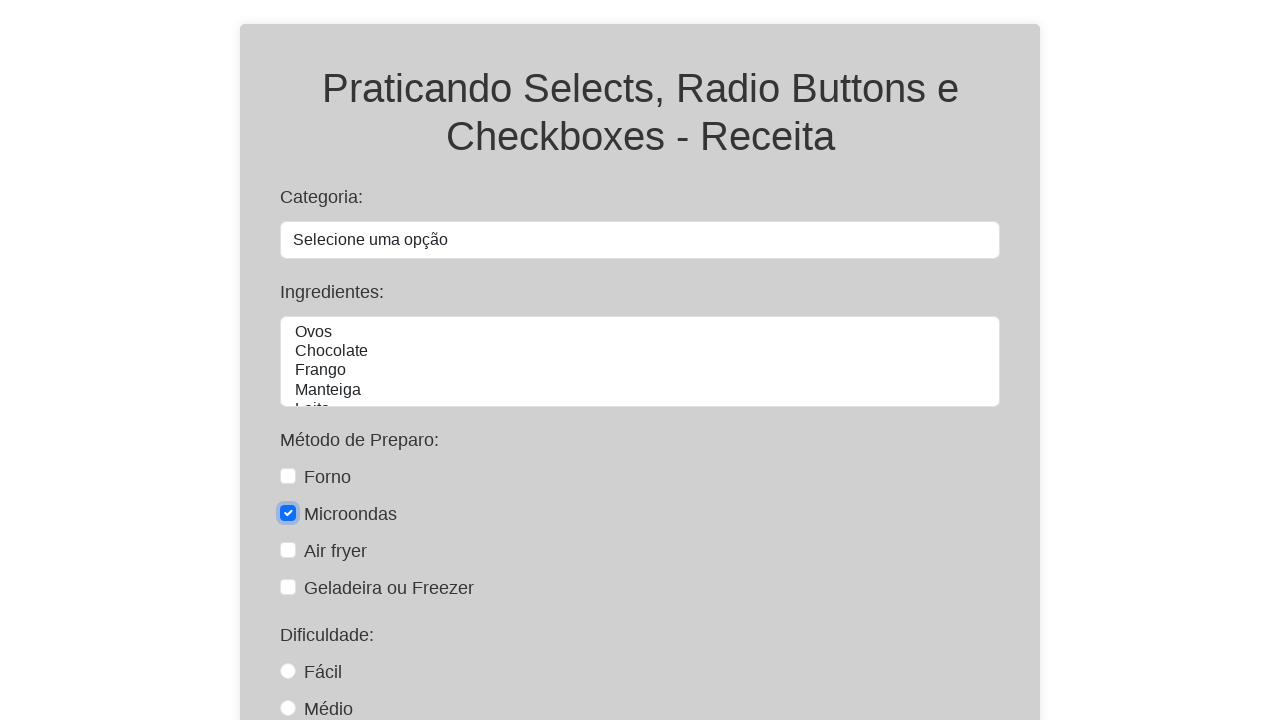

Verified microondas checkbox is selected
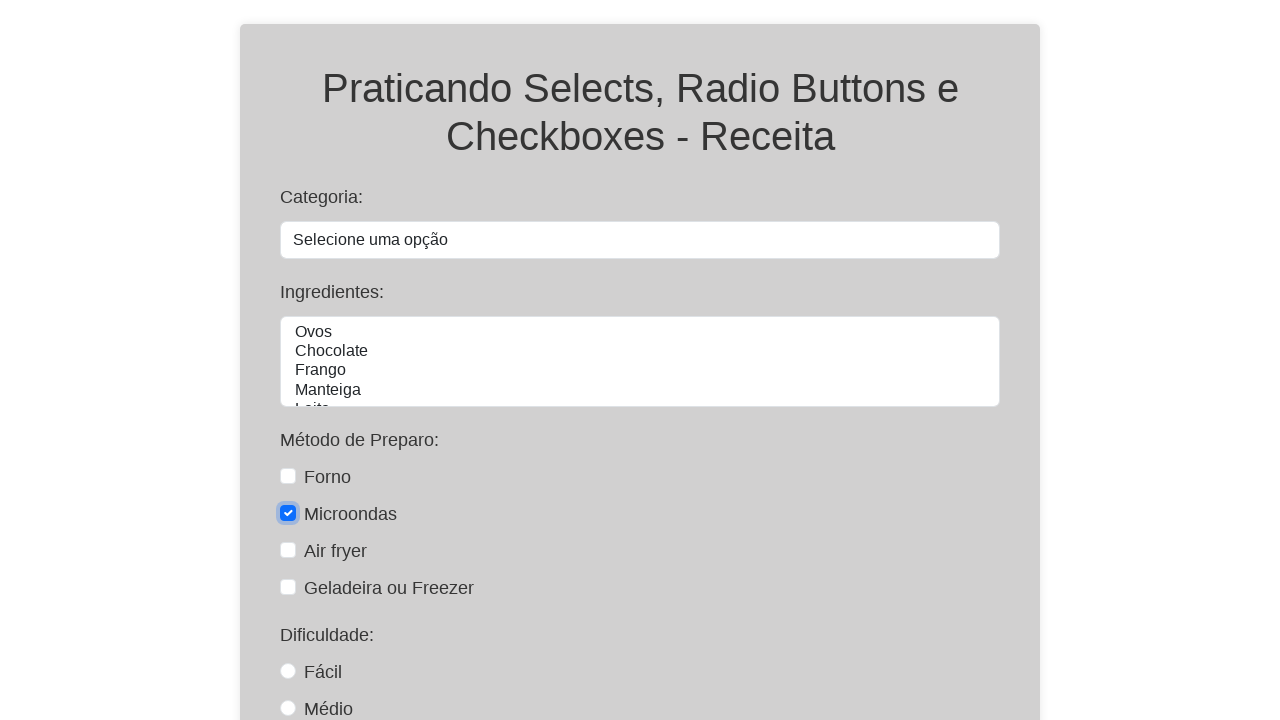

Verified forno checkbox is not selected
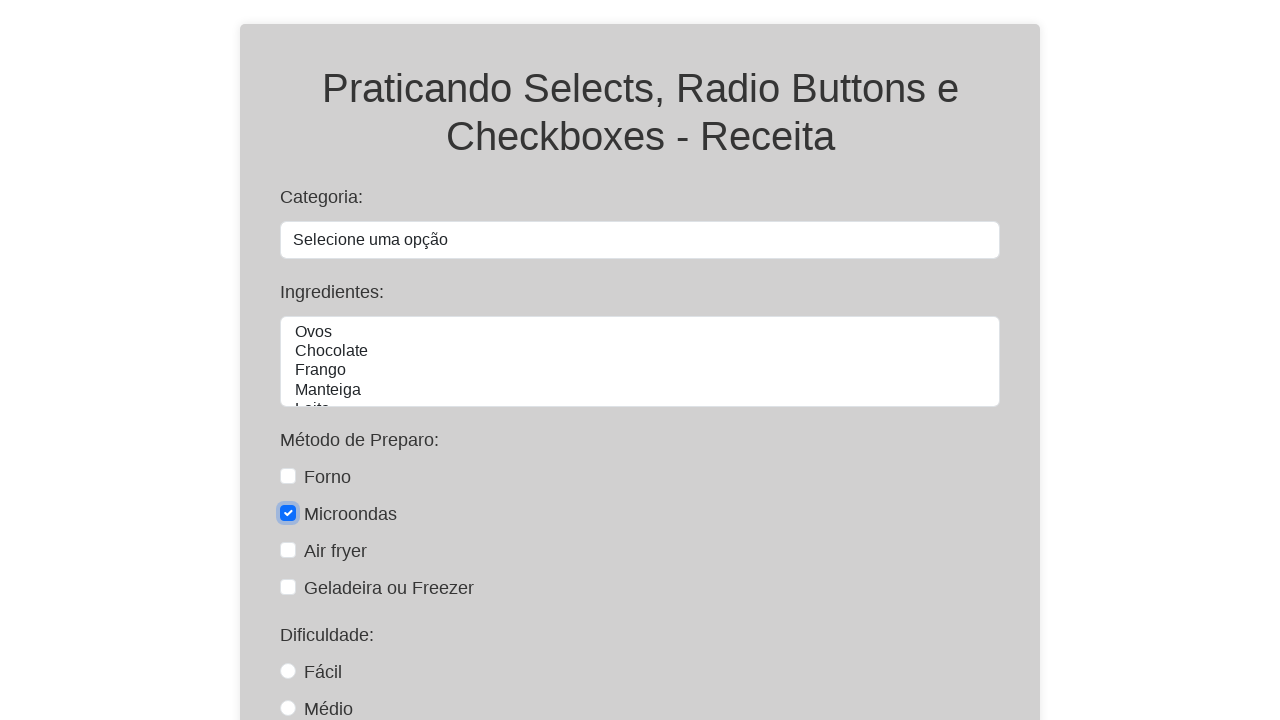

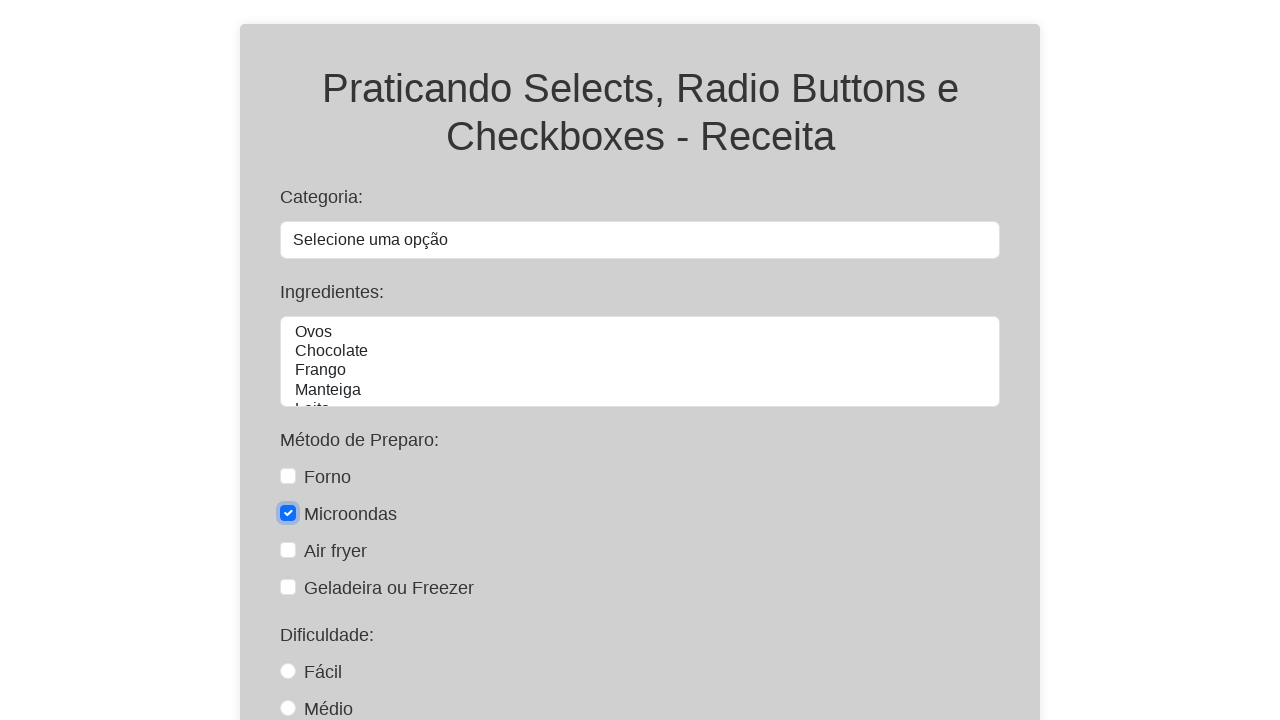